Tests the autocomplete suggestion functionality on the APSRTC bus booking website by typing a partial location name and selecting a suggestion from the dropdown menu.

Starting URL: https://www.apsrtconline.in/oprs-web/

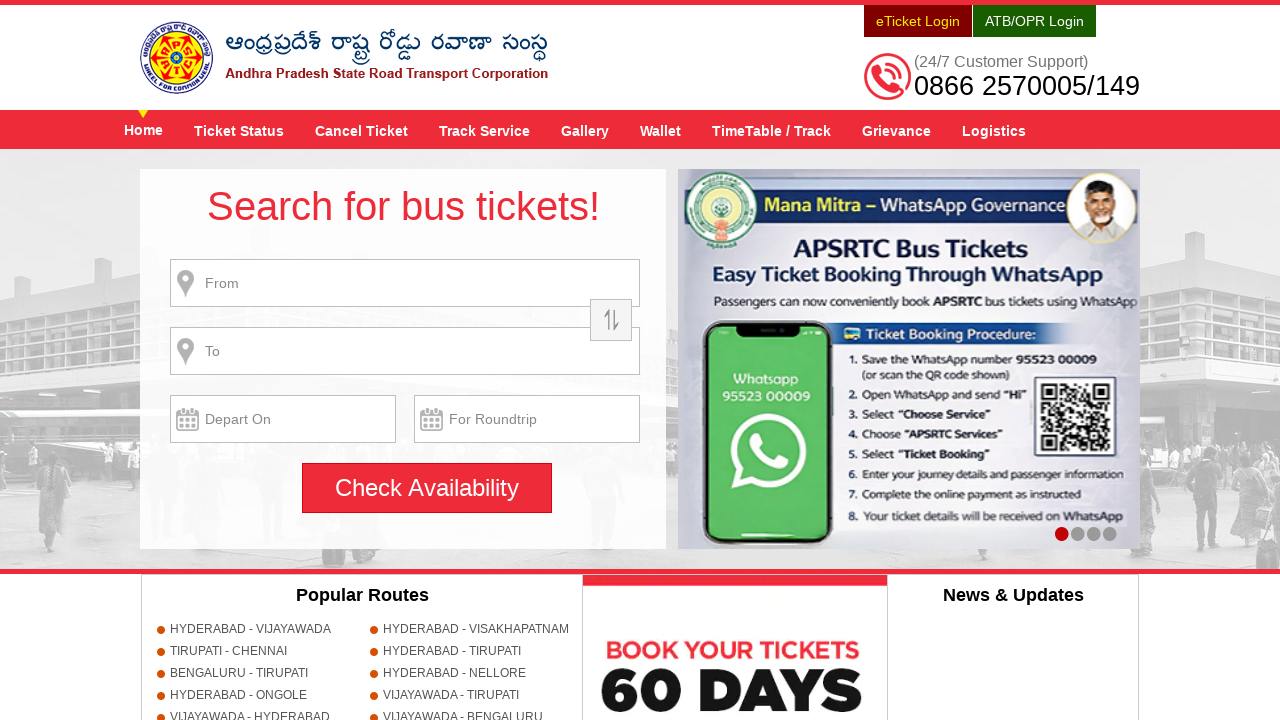

Typed 'hyd' in the departure location field to trigger autocomplete suggestions on #fromPlaceName
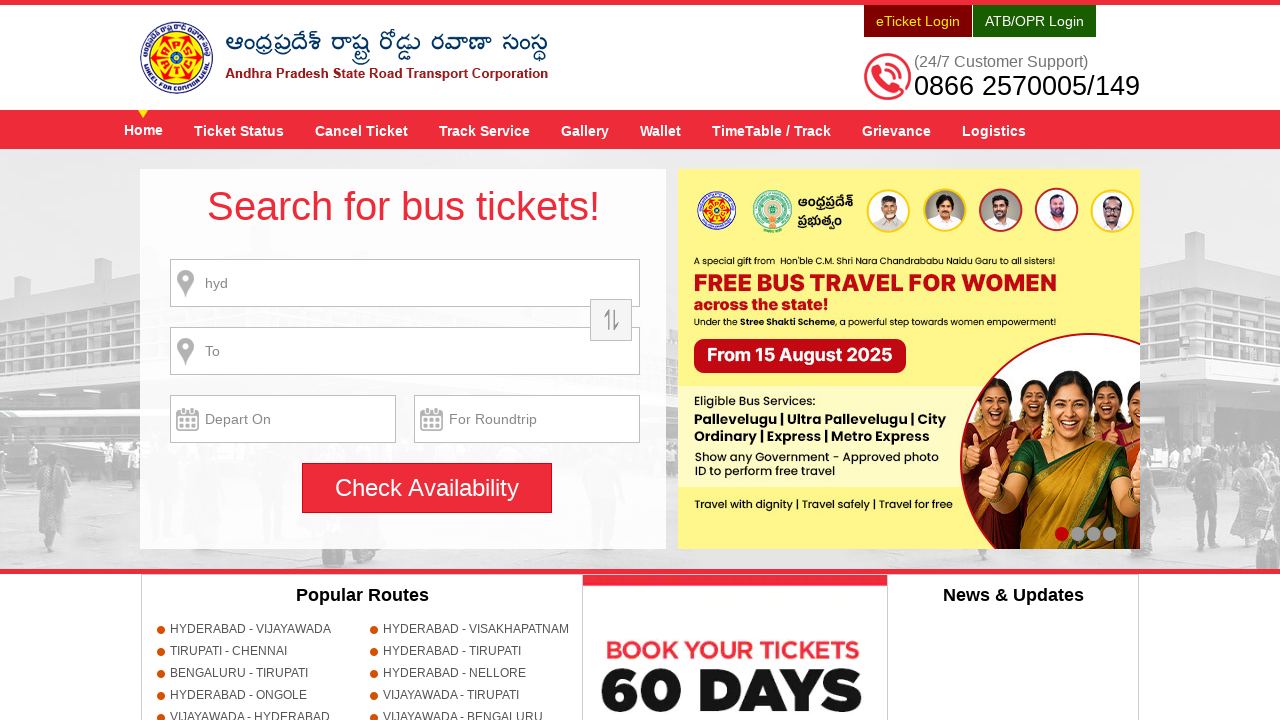

Autocomplete suggestion dropdown appeared
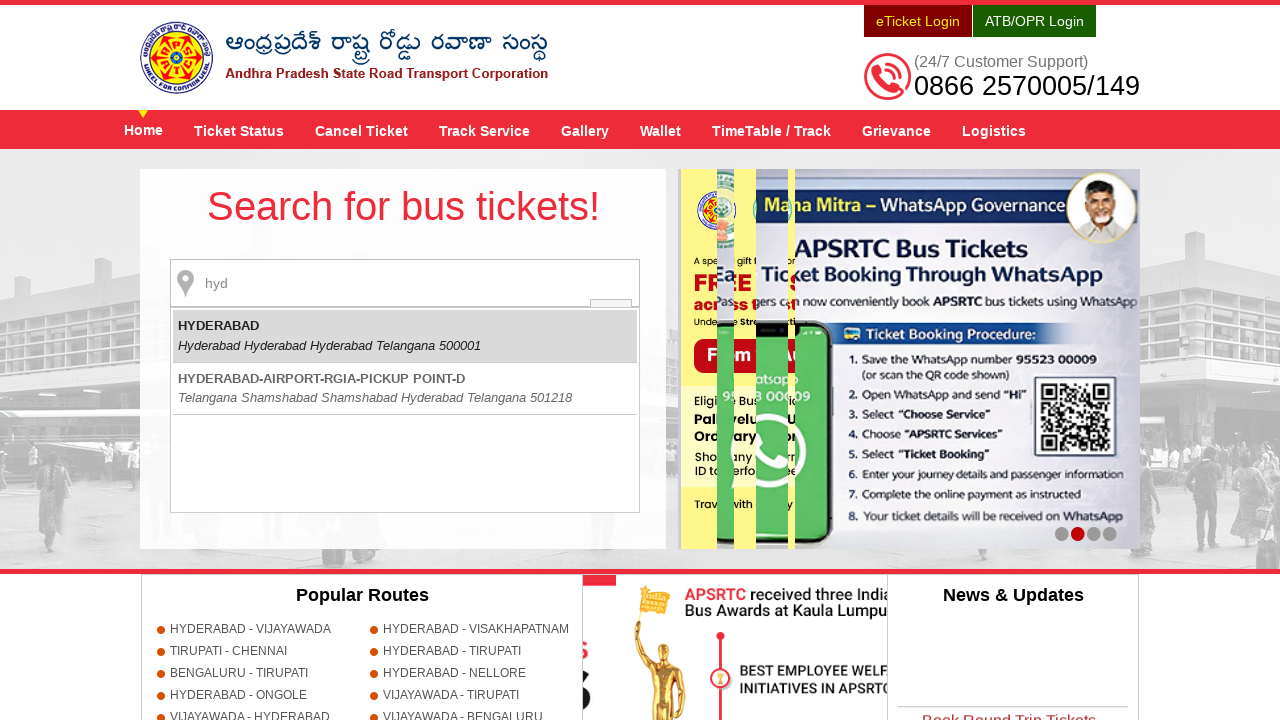

Selected 'HYDERABAD-AIRPORT-RGIA-PICKUP POINT-D' from the autocomplete suggestions at (405, 389) on .ui-menu-item:has-text('HYDERABAD-AIRPORT-RGIA-PICKUP POINT-D')
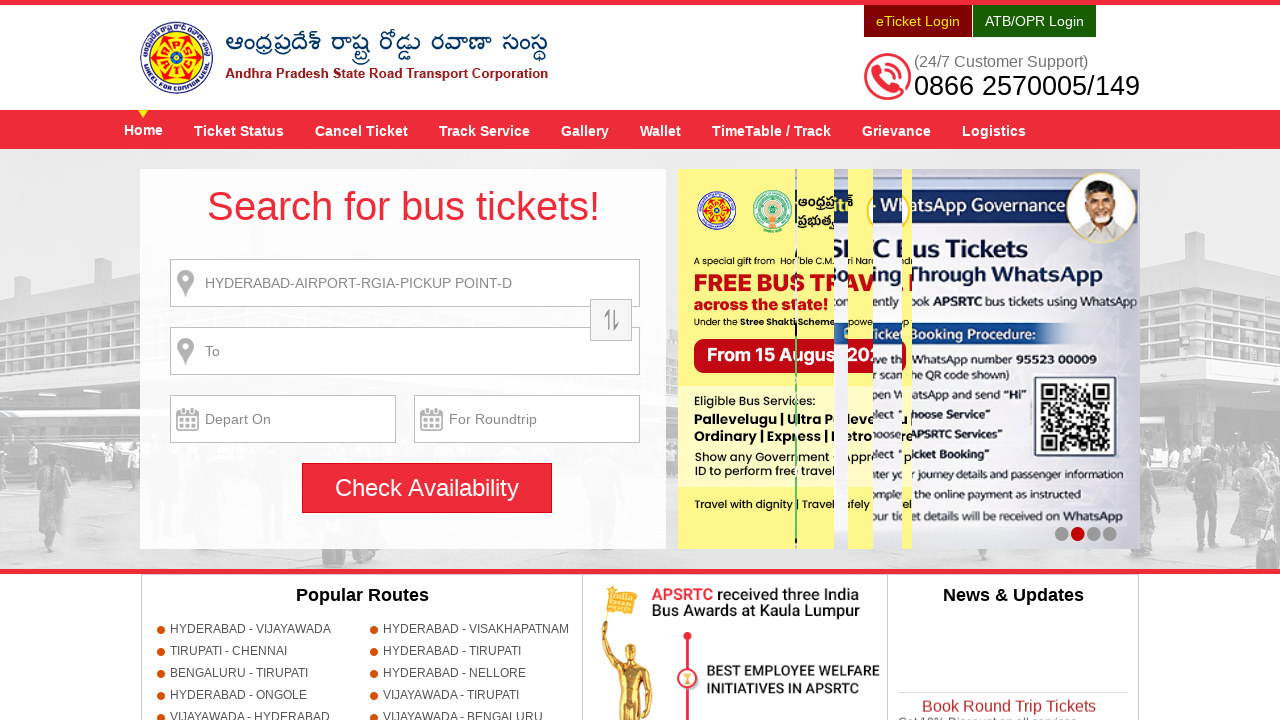

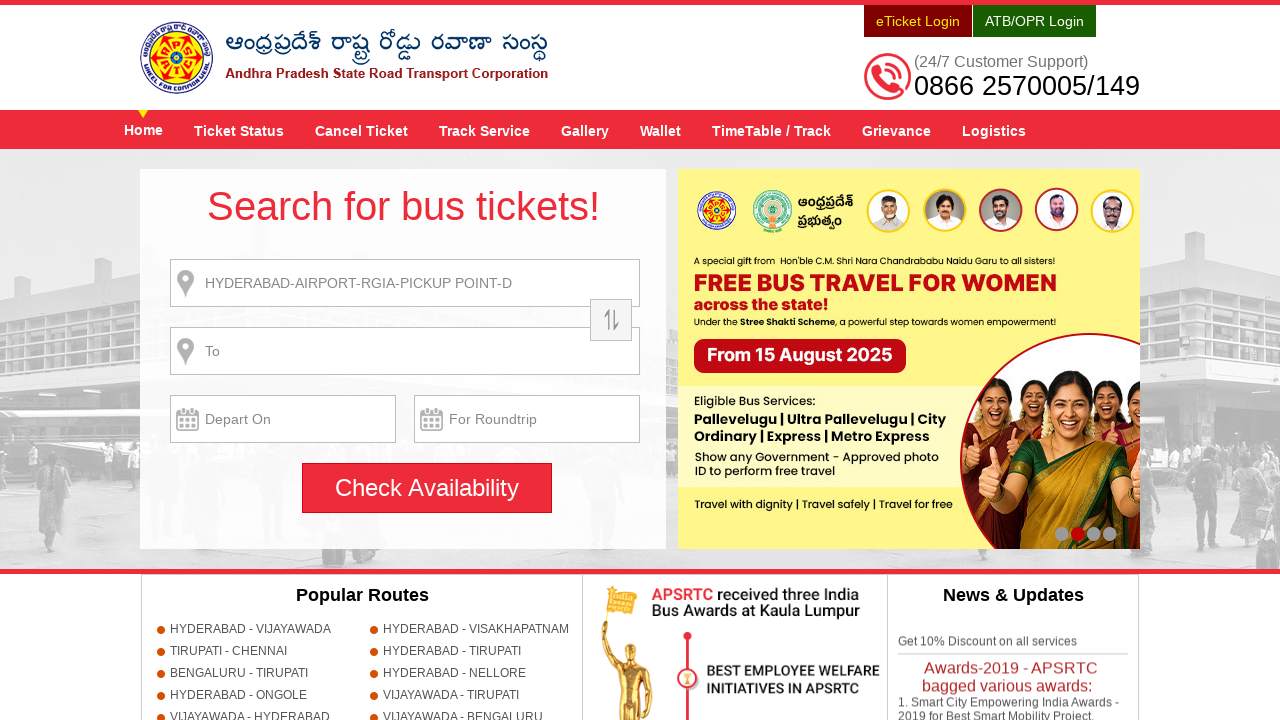